Navigates to Traveloka's Vietnamese homepage

Starting URL: https://www.traveloka.com/vi-vn/

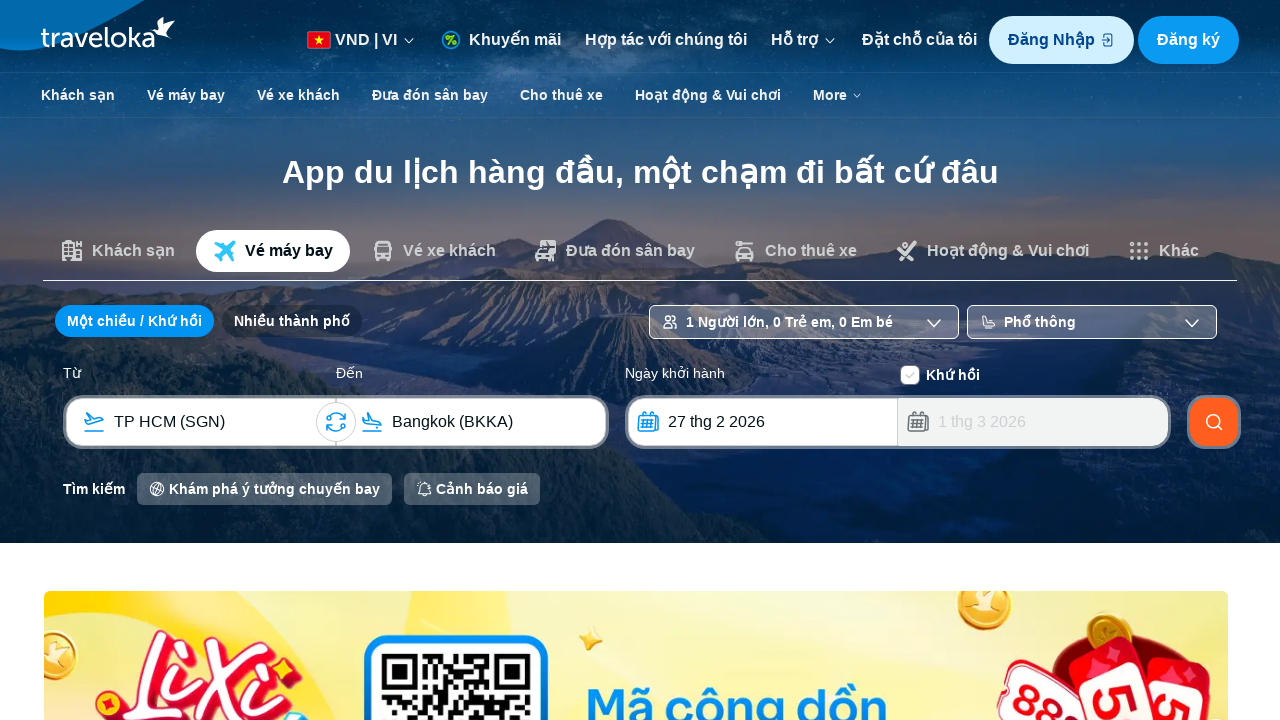

Navigated to Traveloka Vietnamese homepage
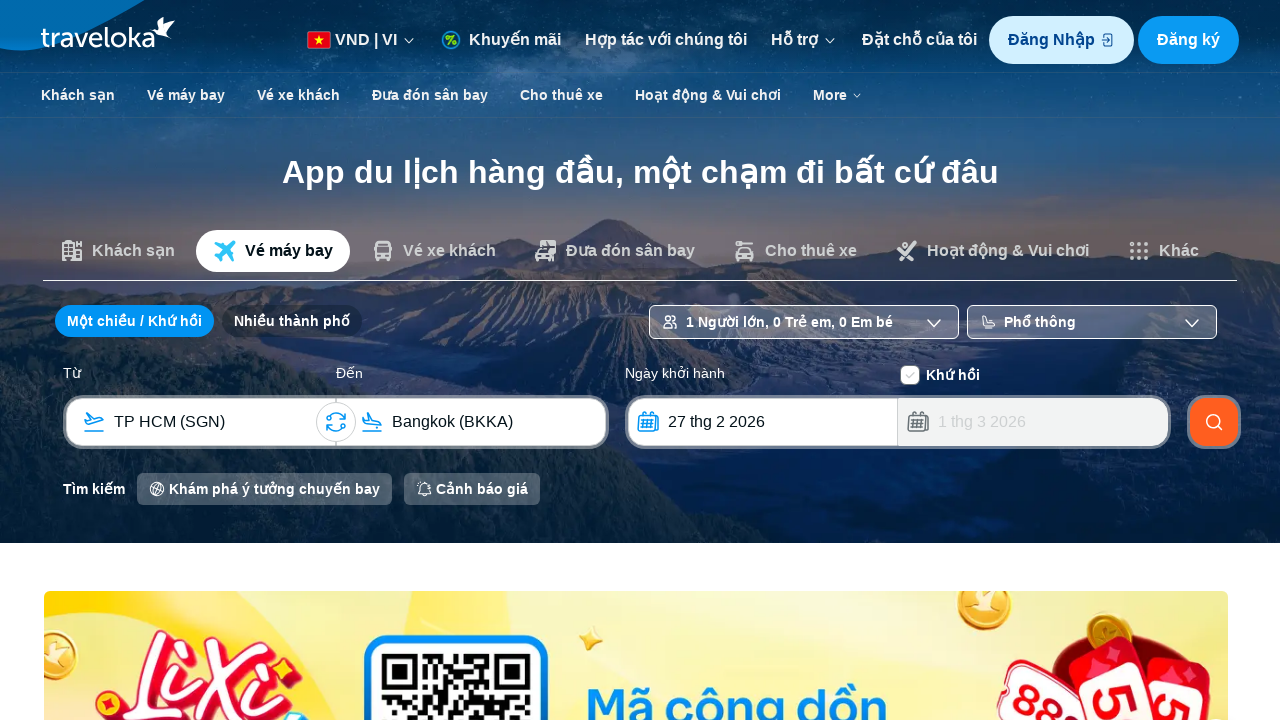

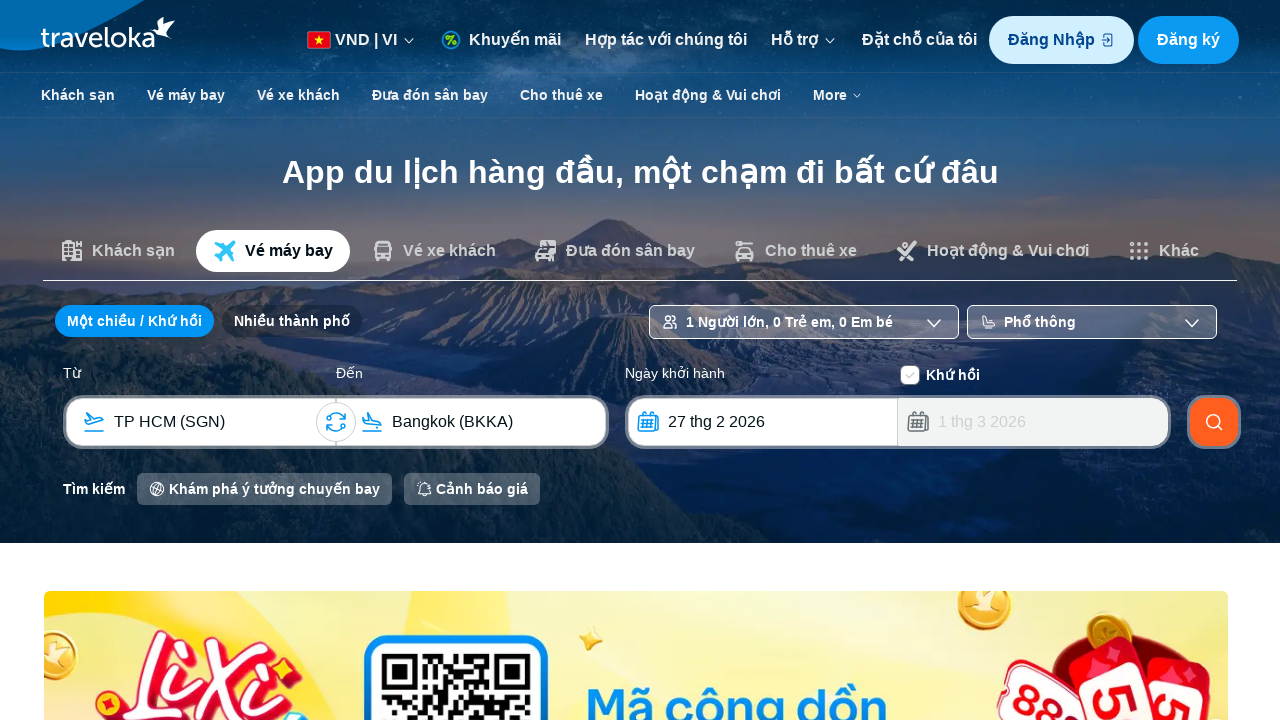